Scrolls to the footer section and counts the number of links within the footer

Starting URL: https://rahulshettyacademy.com/AutomationPractice/

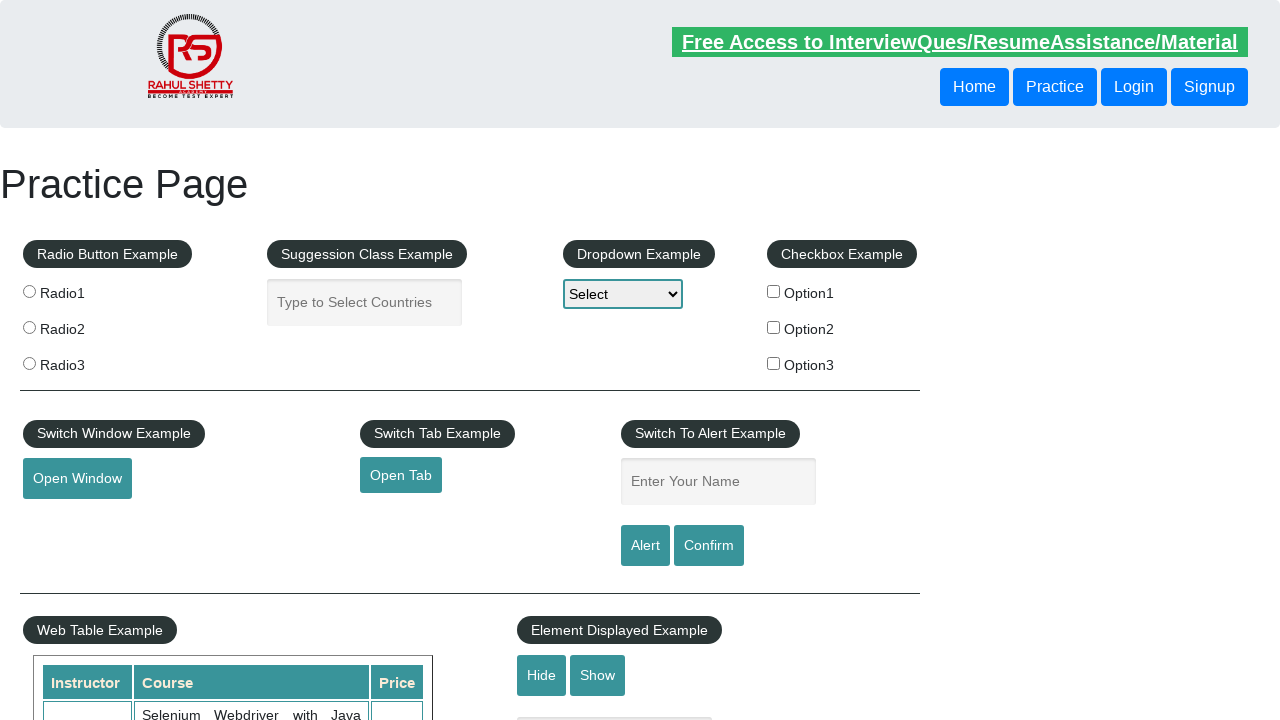

Scrolled to footer section with id 'gf-BIG'
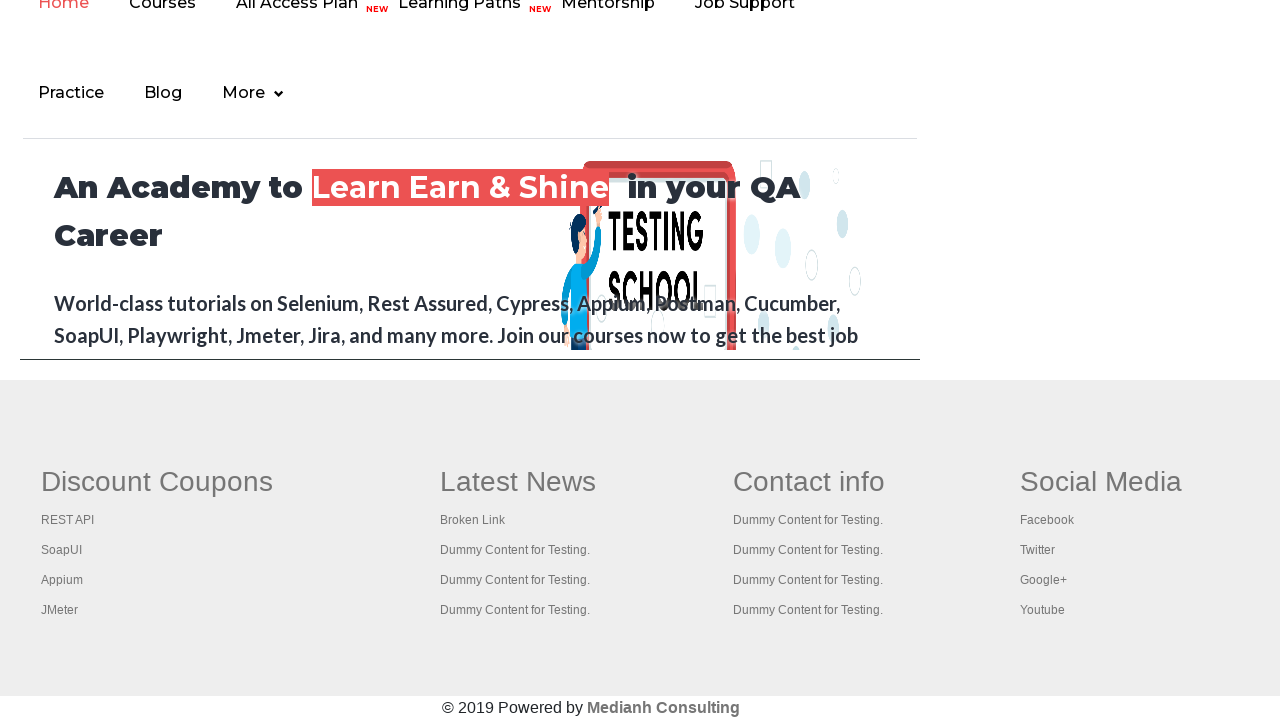

Located all 20 links in the footer section
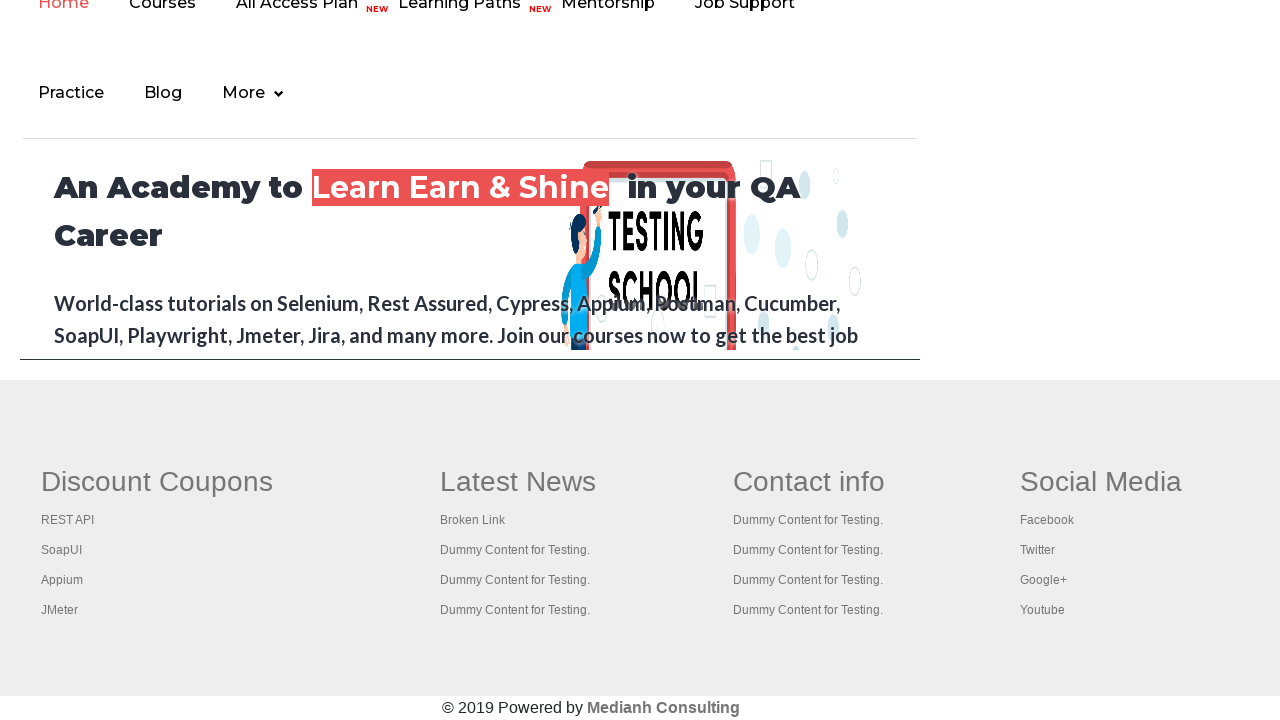

Printed footer link count: 20 links
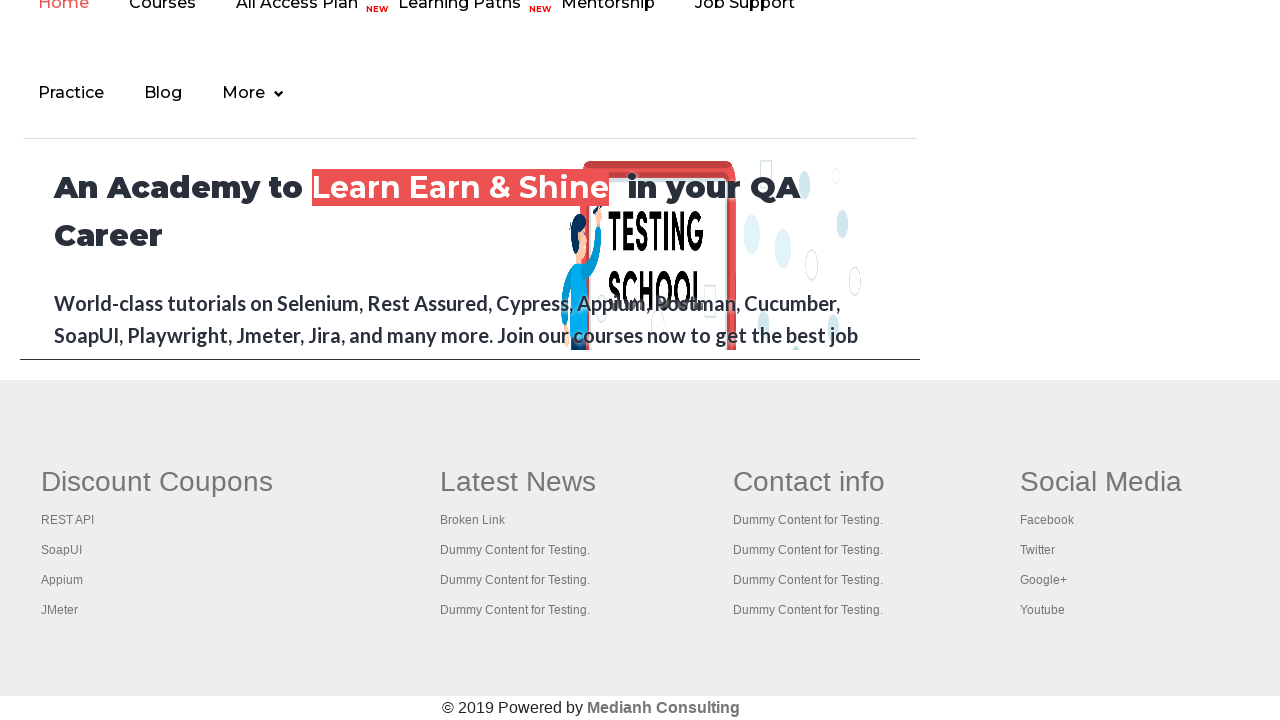

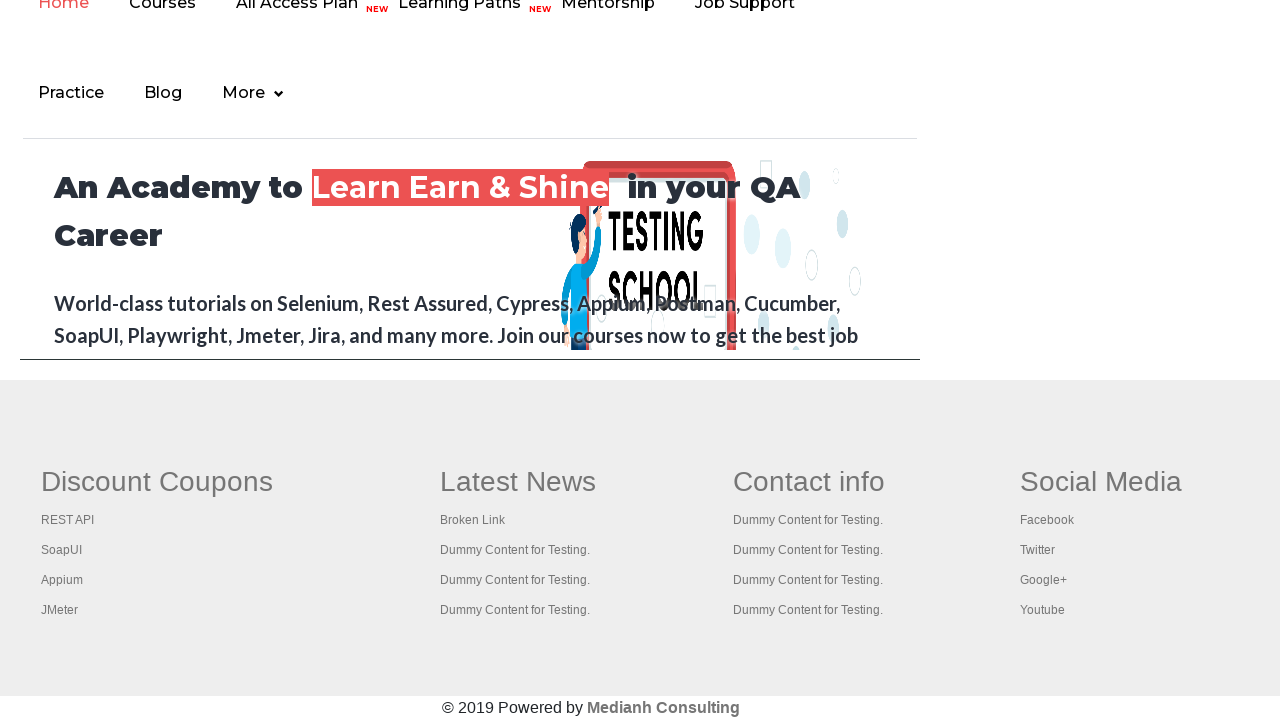